Tests JavaScript alert handling by clicking a button that triggers an alert, accepting the alert, and verifying the result text is displayed correctly.

Starting URL: https://practice.cydeo.com/javascript_alerts

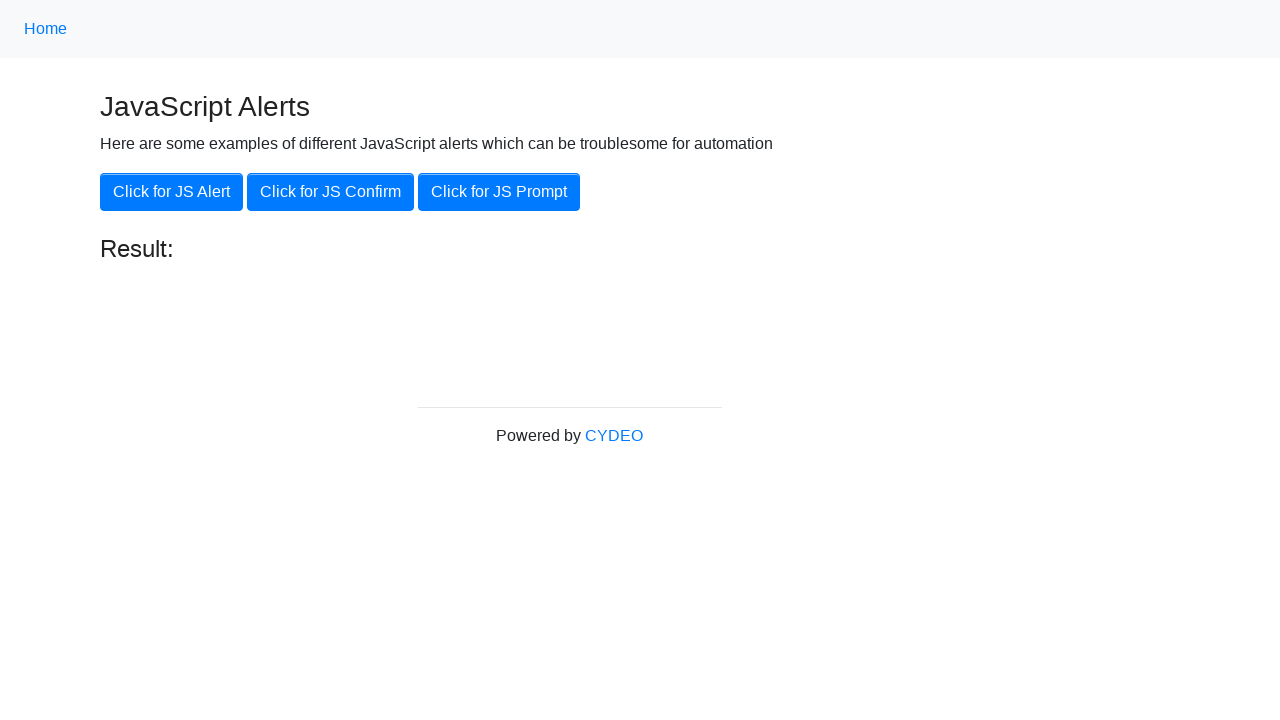

Clicked the 'Click for JS Alert' button at (172, 192) on xpath=//button[.='Click for JS Alert']
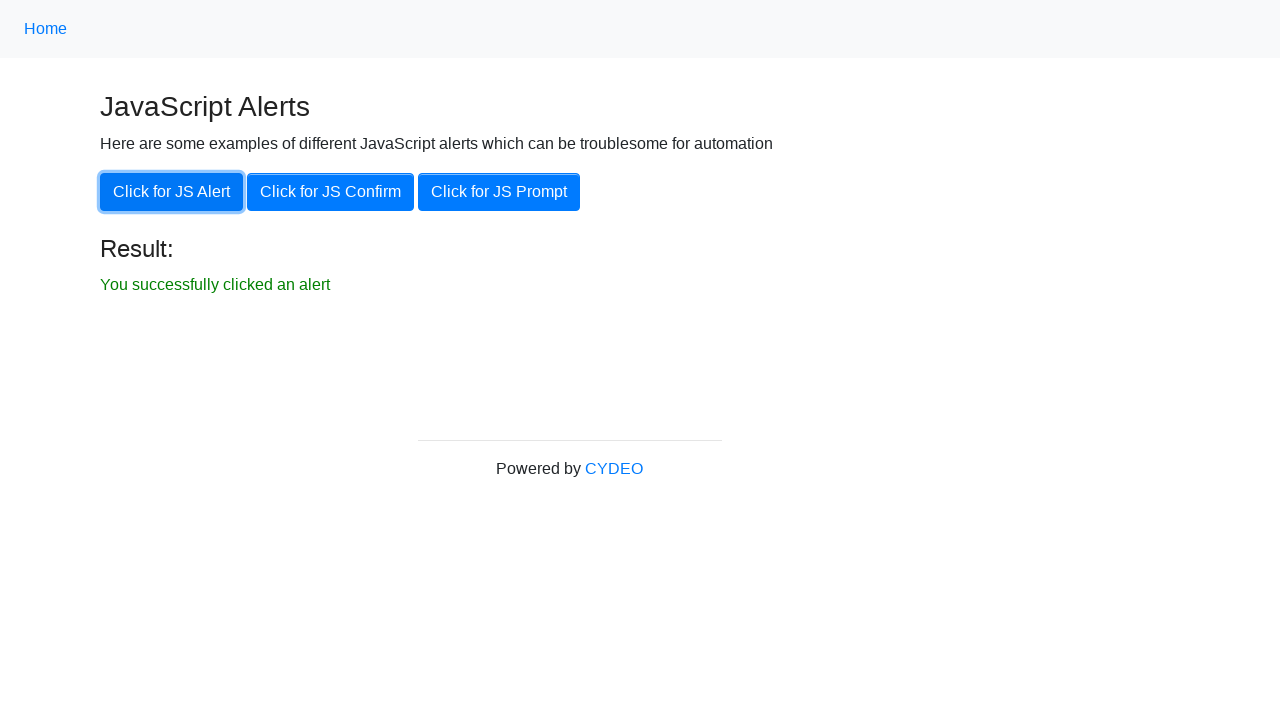

Set up dialog handler to accept alerts
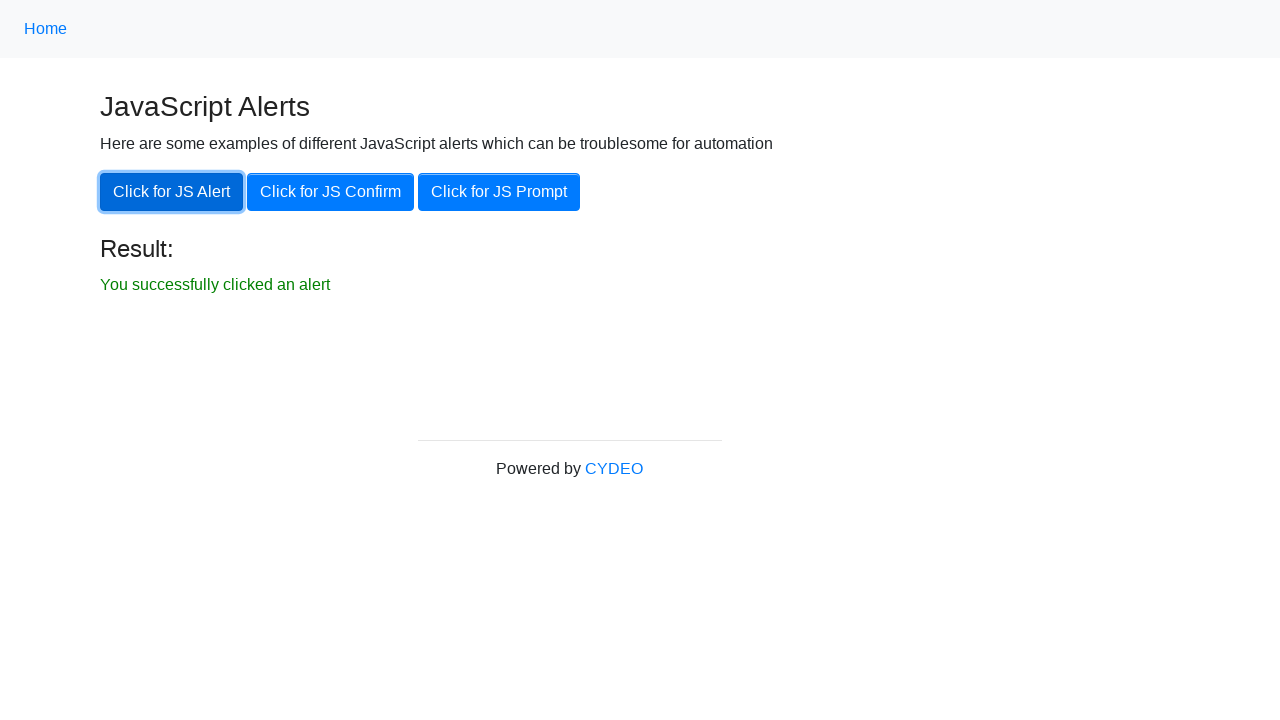

Clicked the 'Click for JS Alert' button again to trigger alert at (172, 192) on xpath=//button[.='Click for JS Alert']
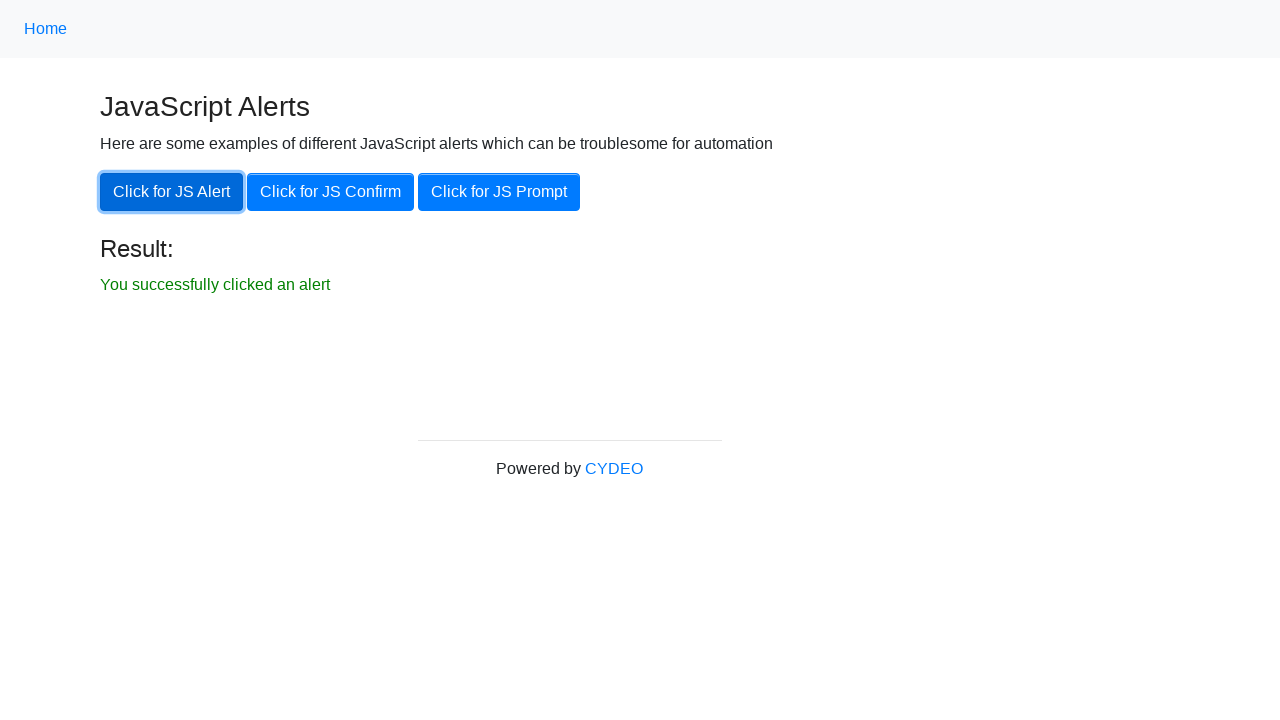

Result text element became visible
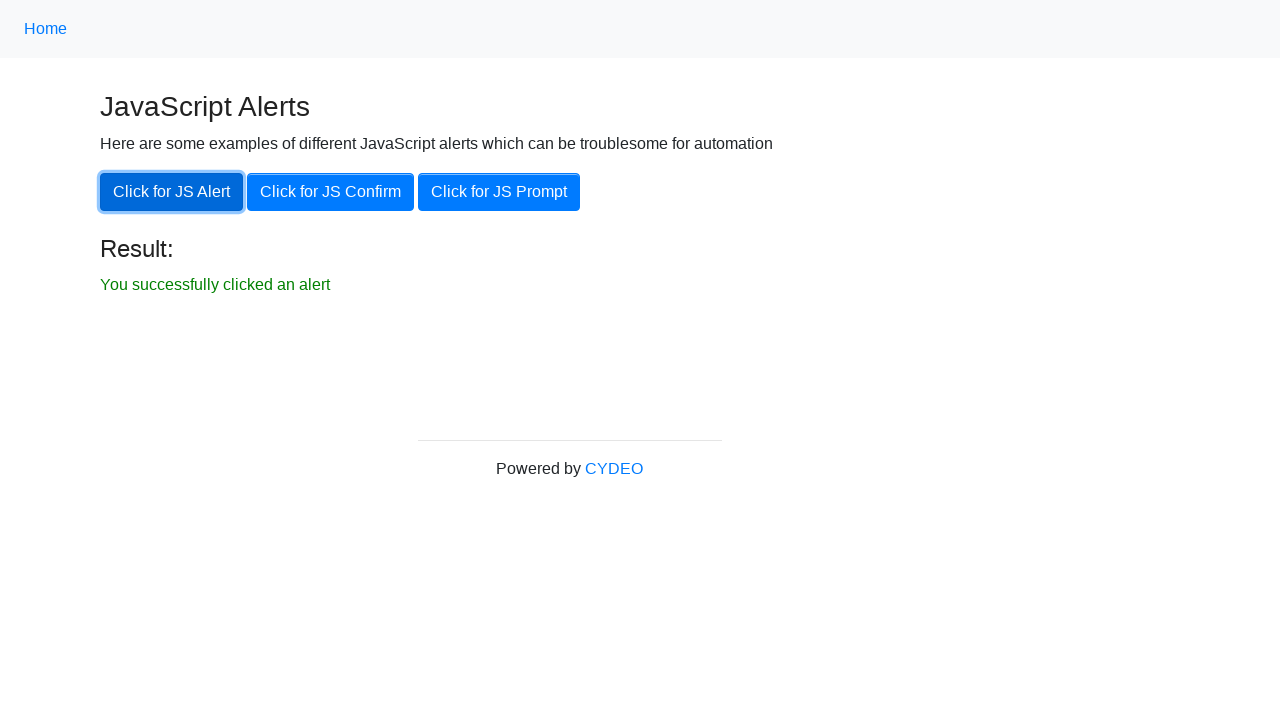

Verified result text matches expected: 'You successfully clicked an alert'
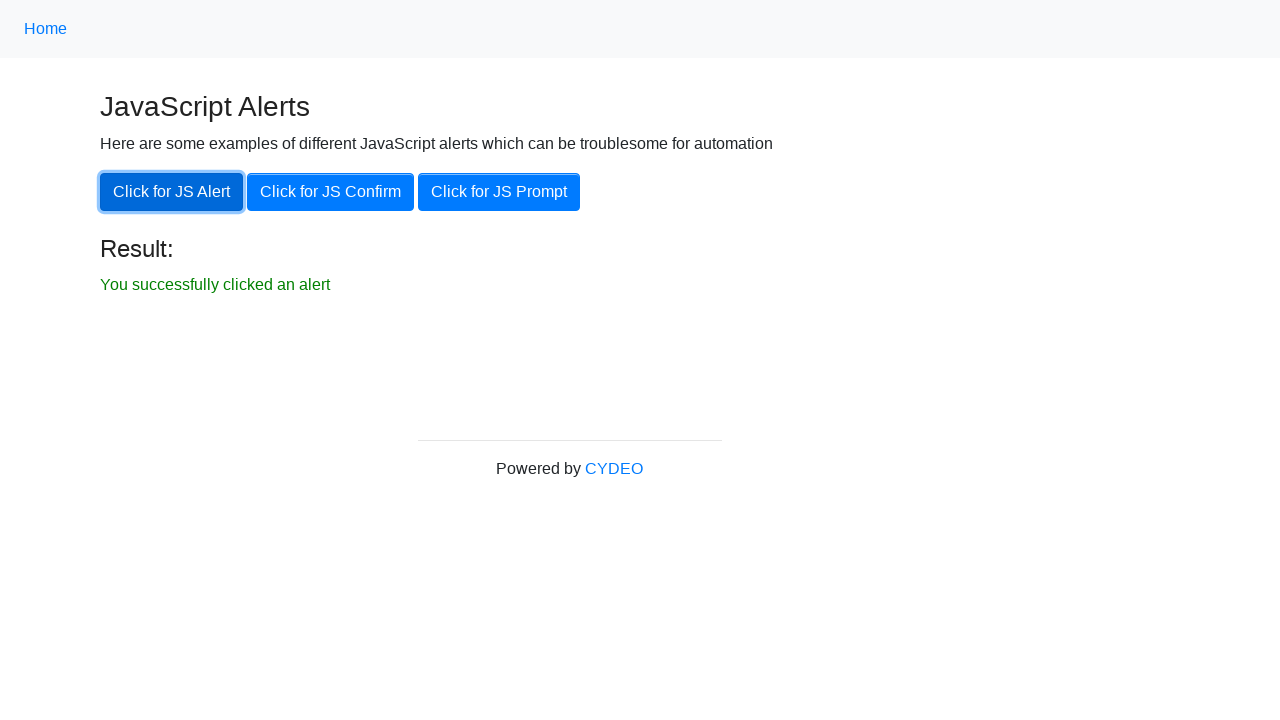

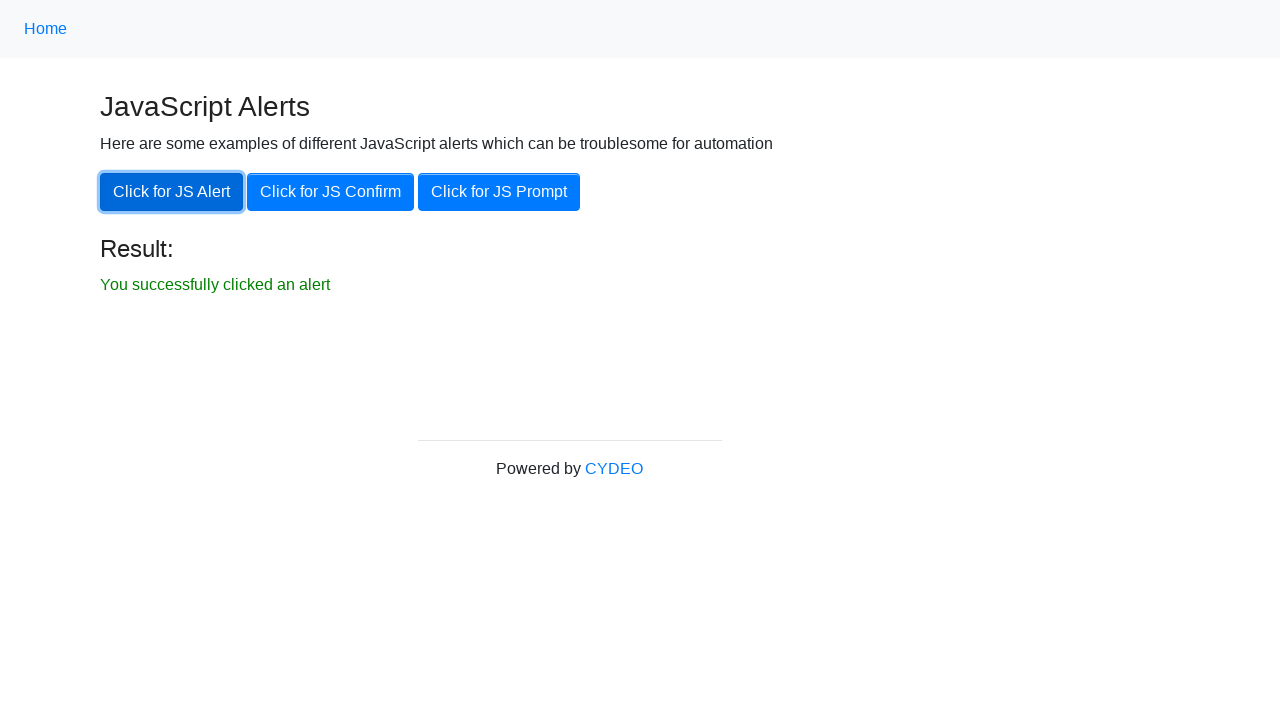